Tests keyboard actions by filling a form field with shift key pressed, then performs a right-click on a download link

Starting URL: https://awesomeqa.com/practice.html

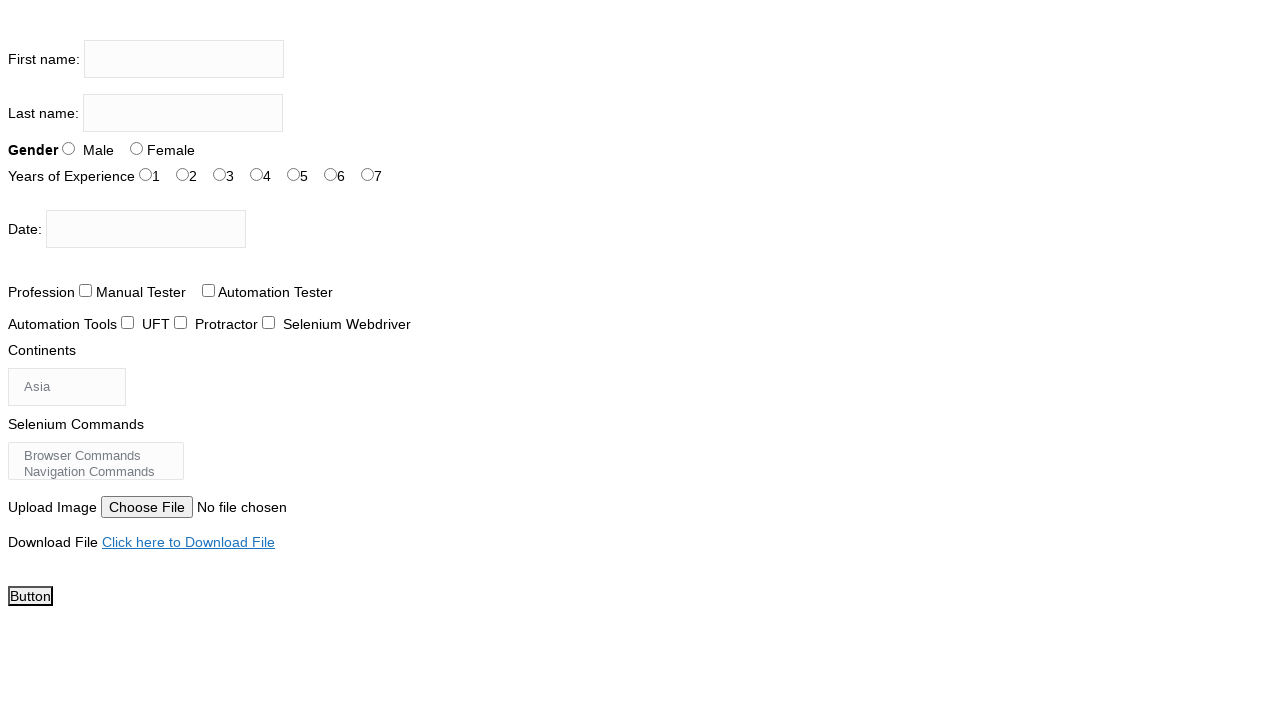

Located firstname input field
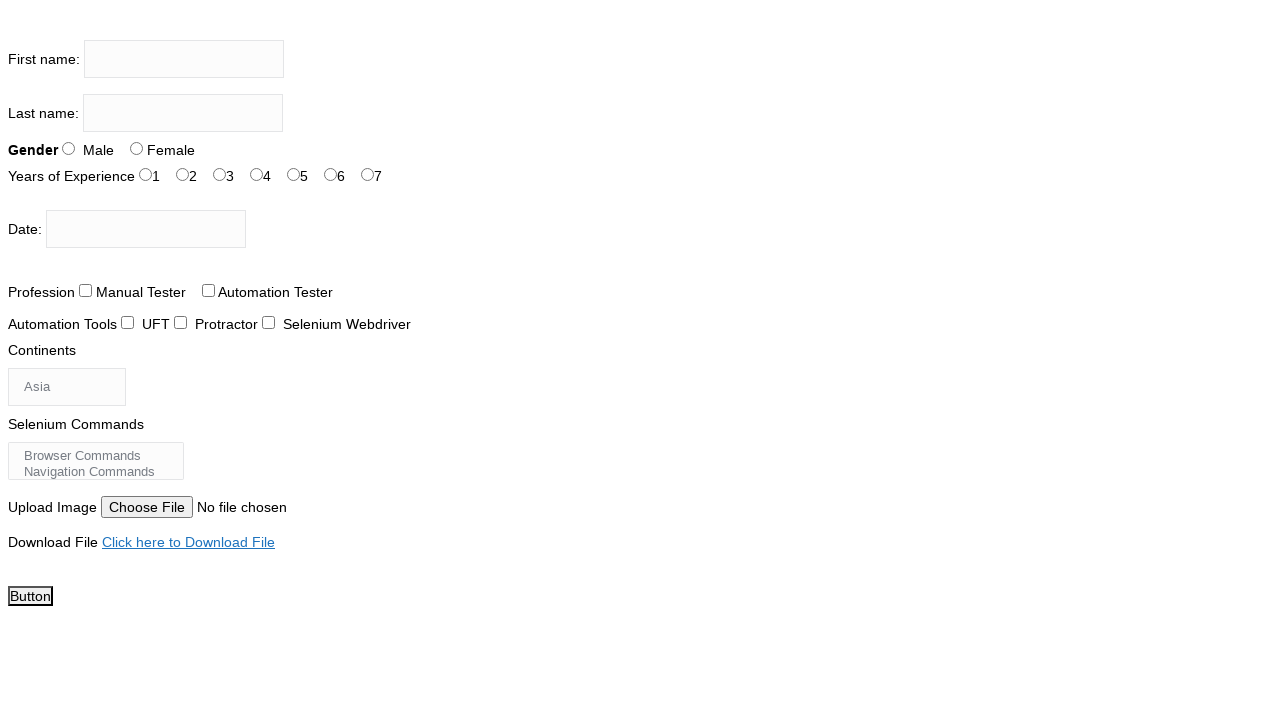

Pressed Shift key down
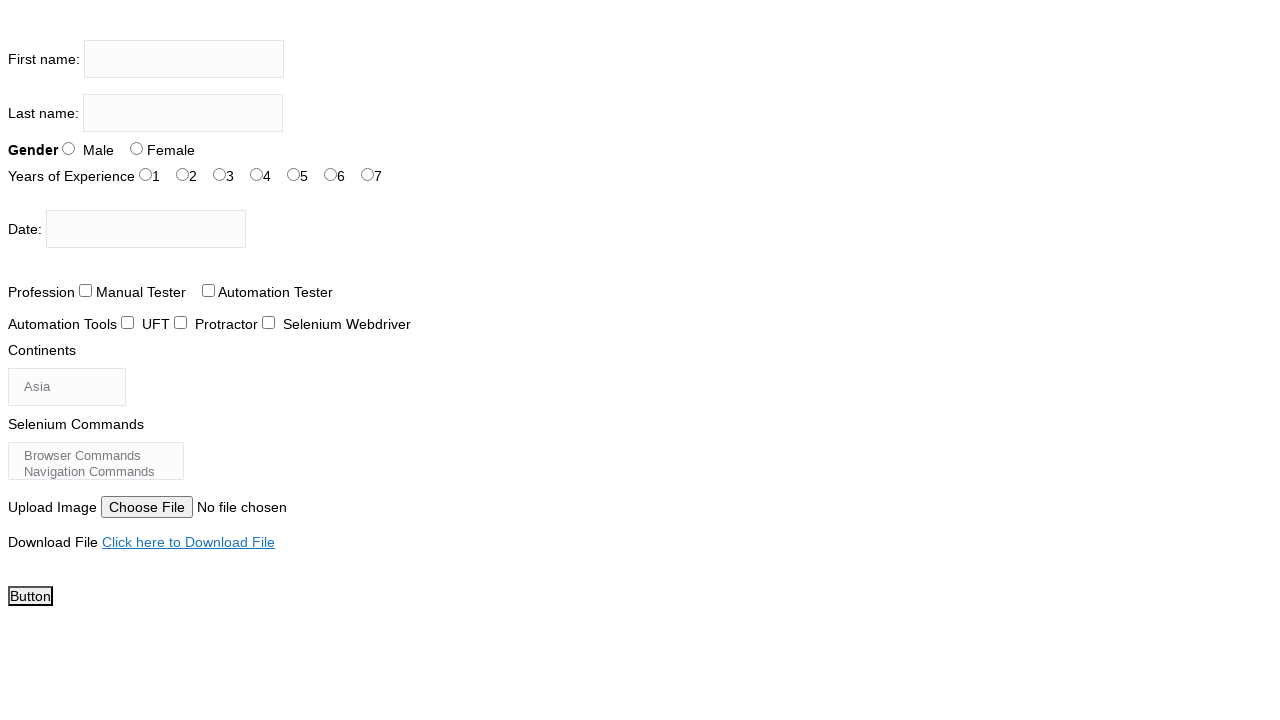

Filled firstname field with 'GURPREET SINGH' while Shift key pressed on input[name='firstname']
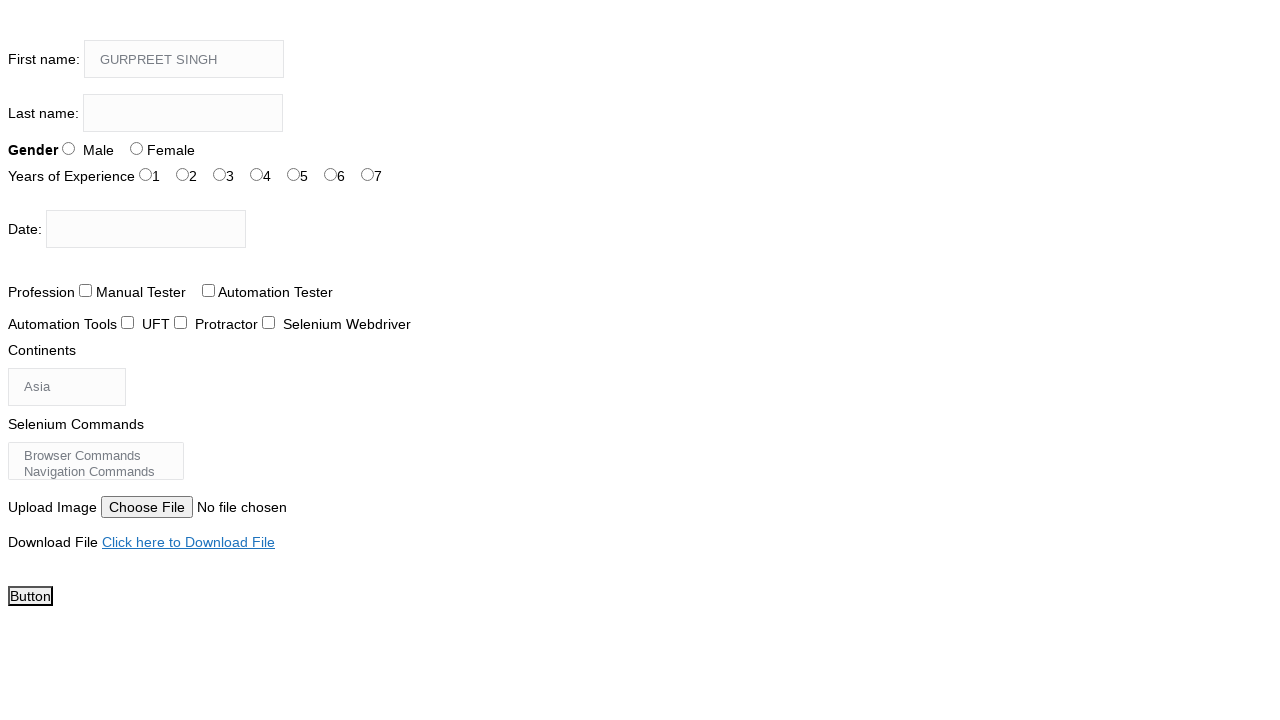

Released Shift key
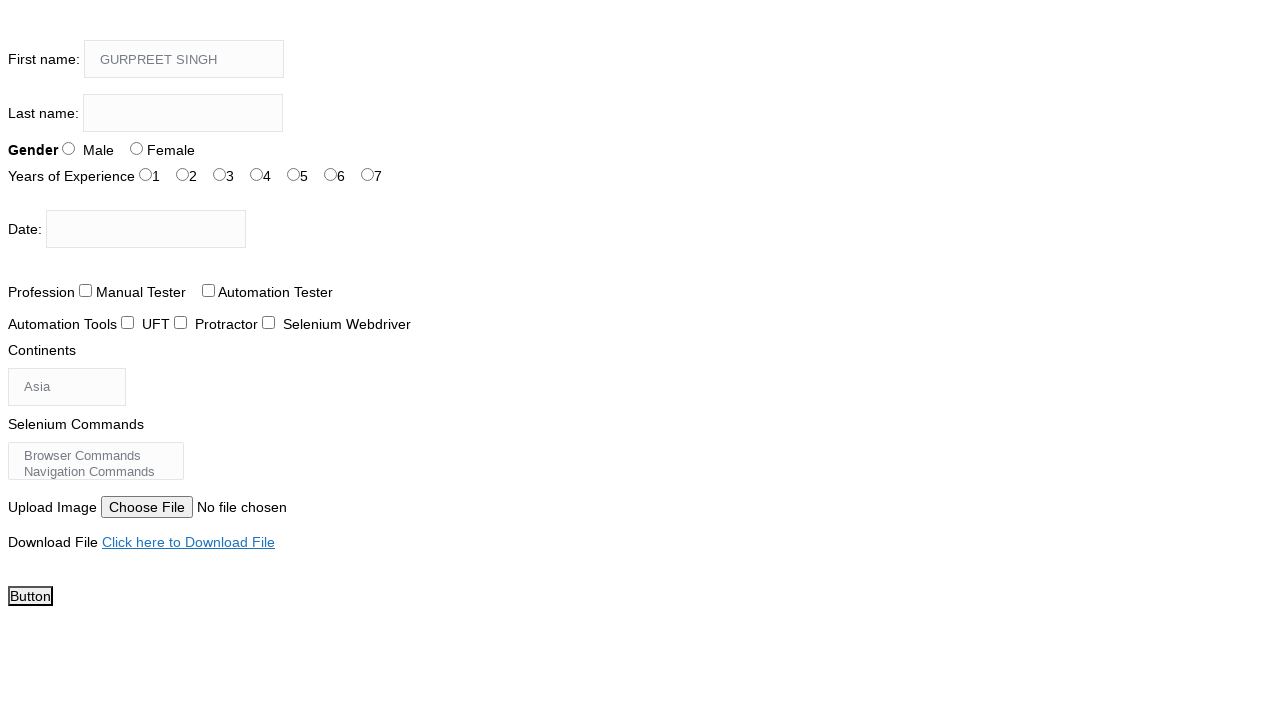

Located download link via XPath
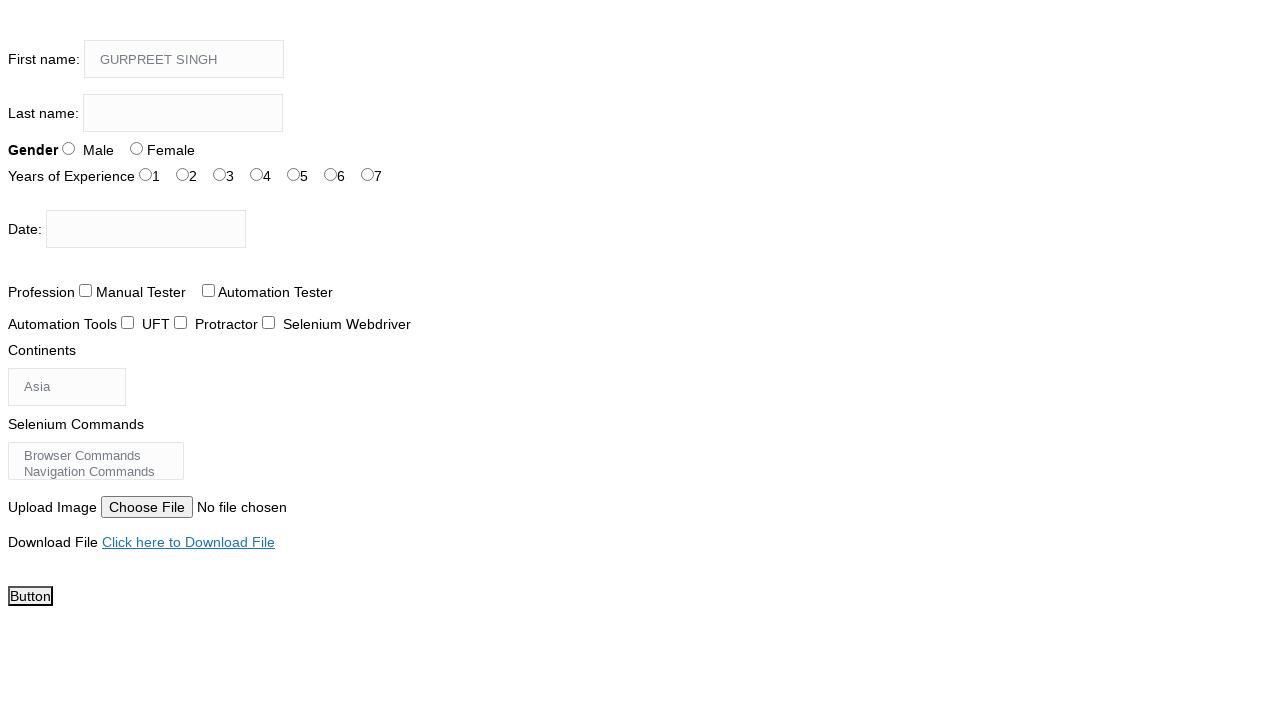

Right-clicked on download link at (188, 542) on xpath=//a[contains(text(),'Click here to Download File')]
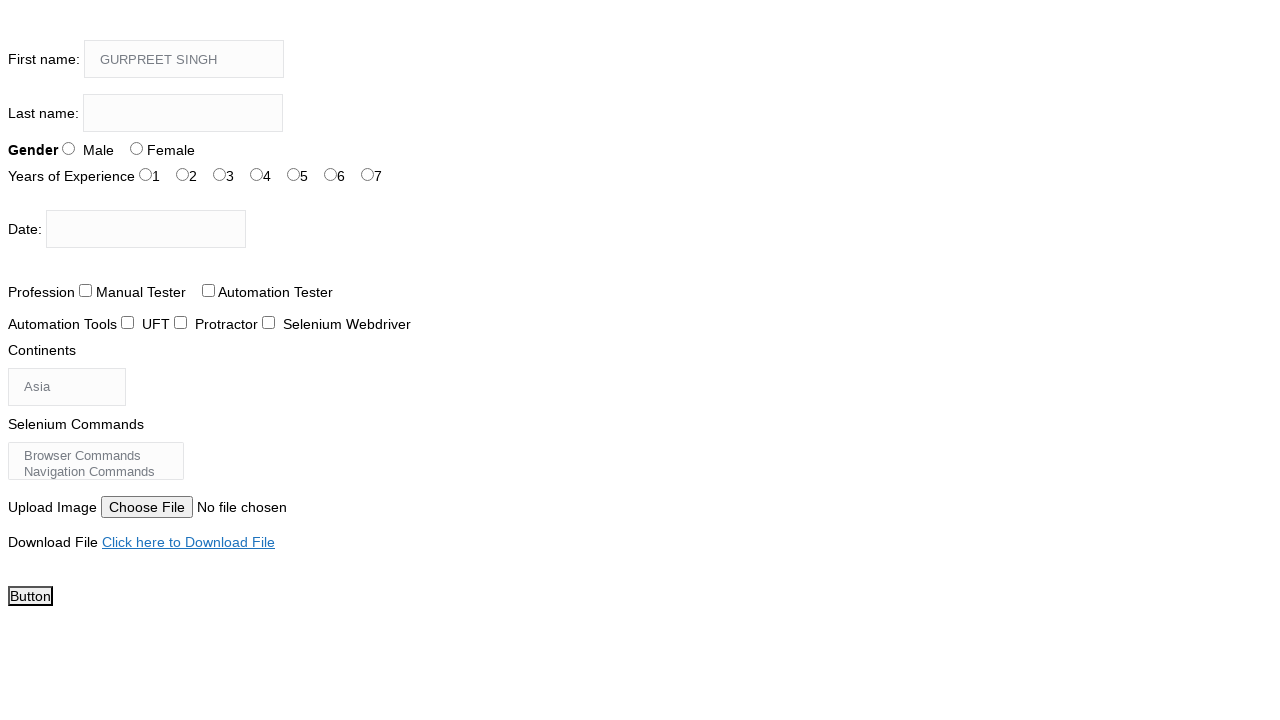

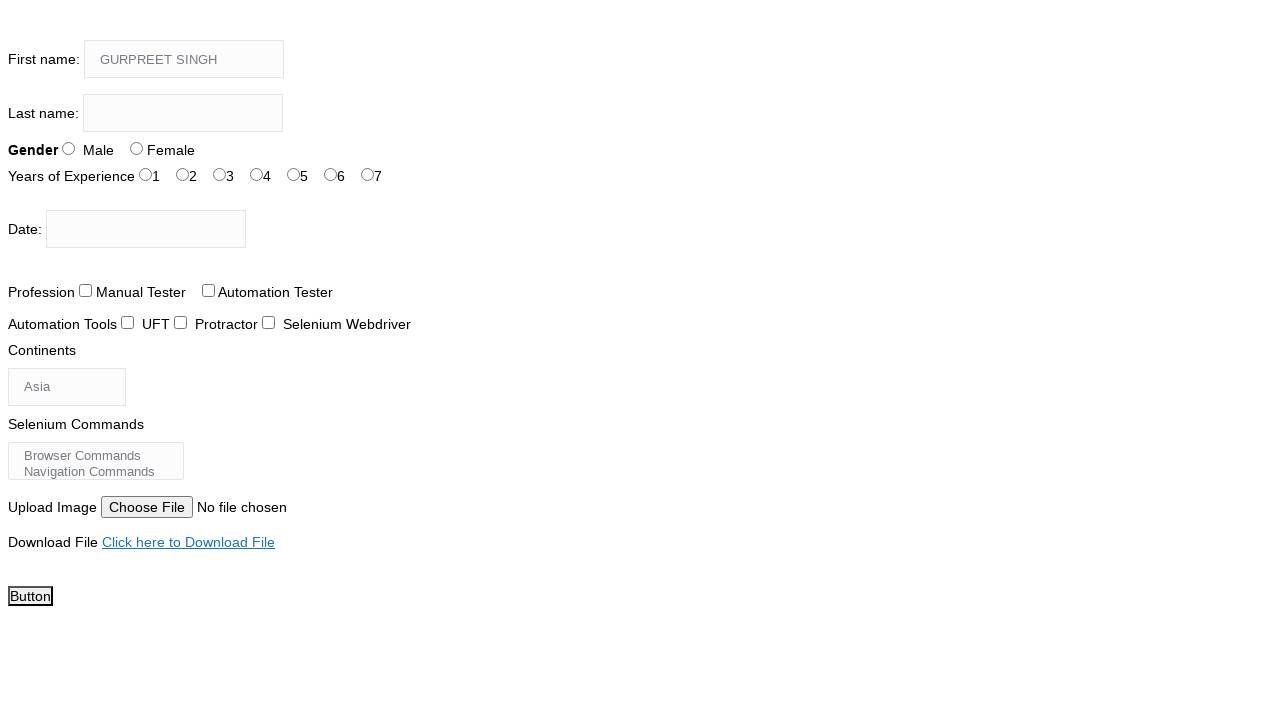